Tests F1 driver registration form by filling in driver name, nationality, team selection, and number of titles, then submitting the form and viewing the list of registered drivers.

Starting URL: https://f1-cadastro-tc1.vercel.app/

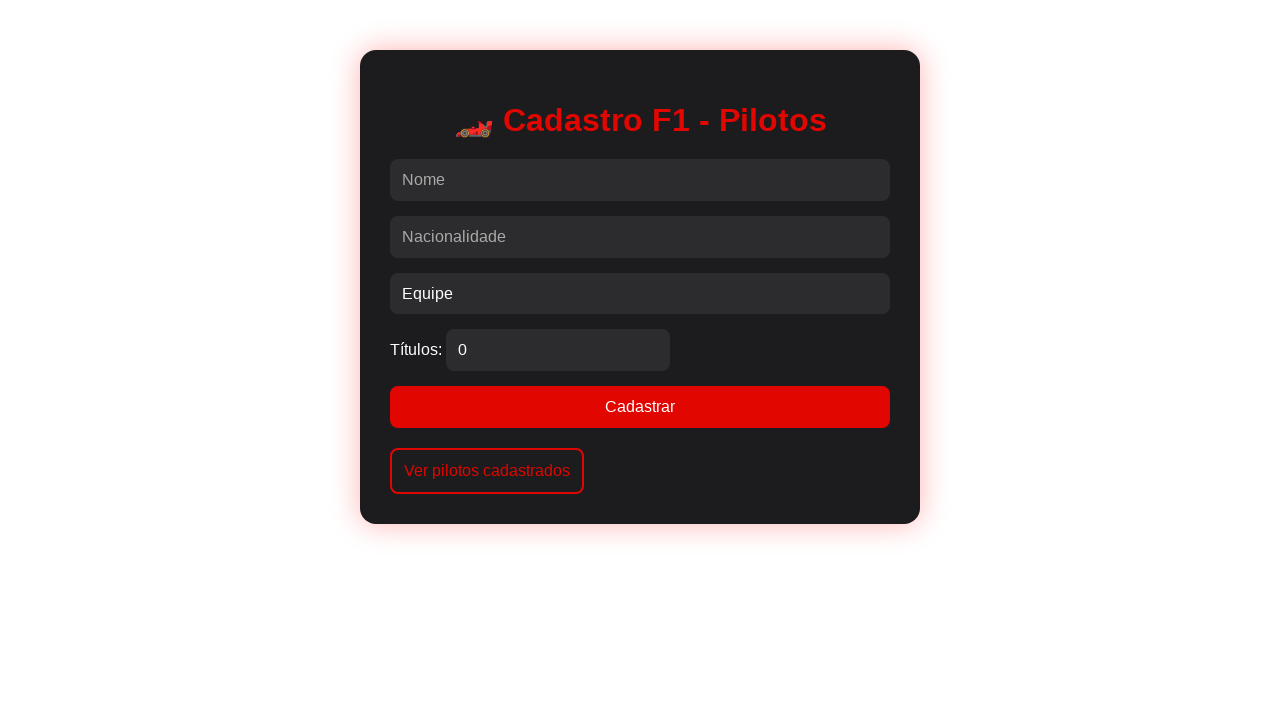

Filled driver name field with 'Carlos Martinez' on input[name='nome']
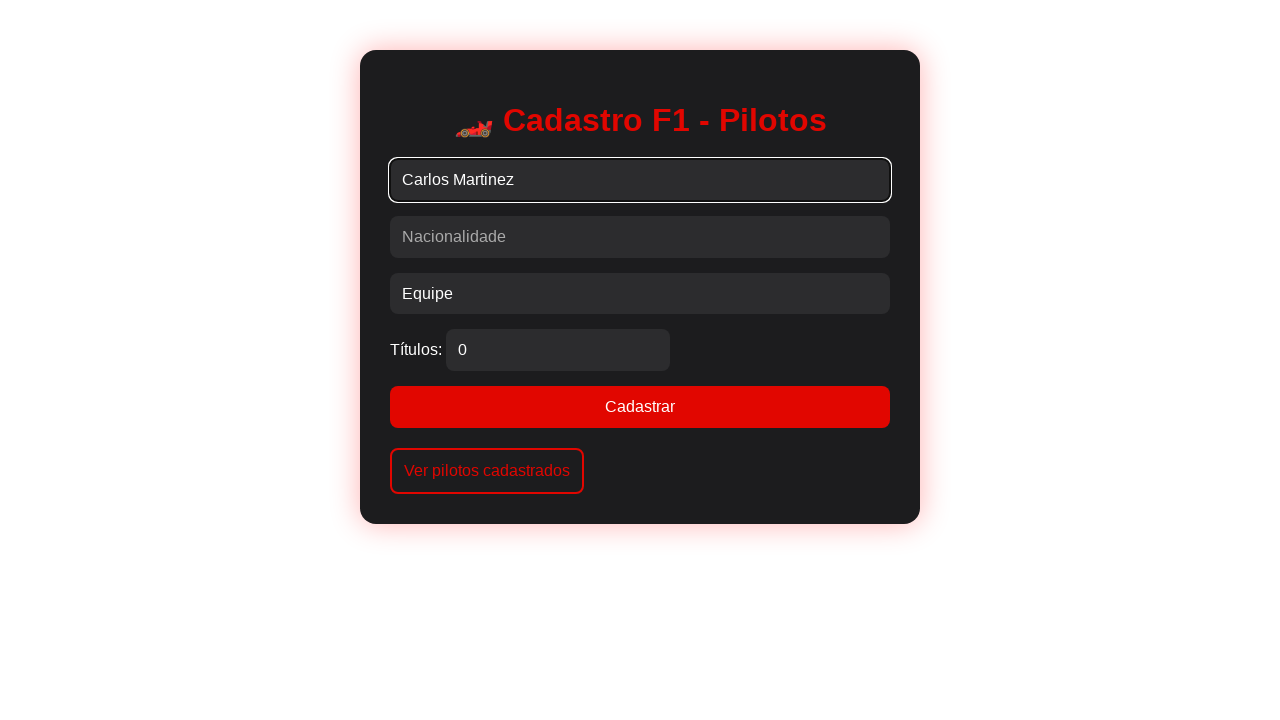

Filled nationality field with 'Brazil' on input[name='nacionalidade']
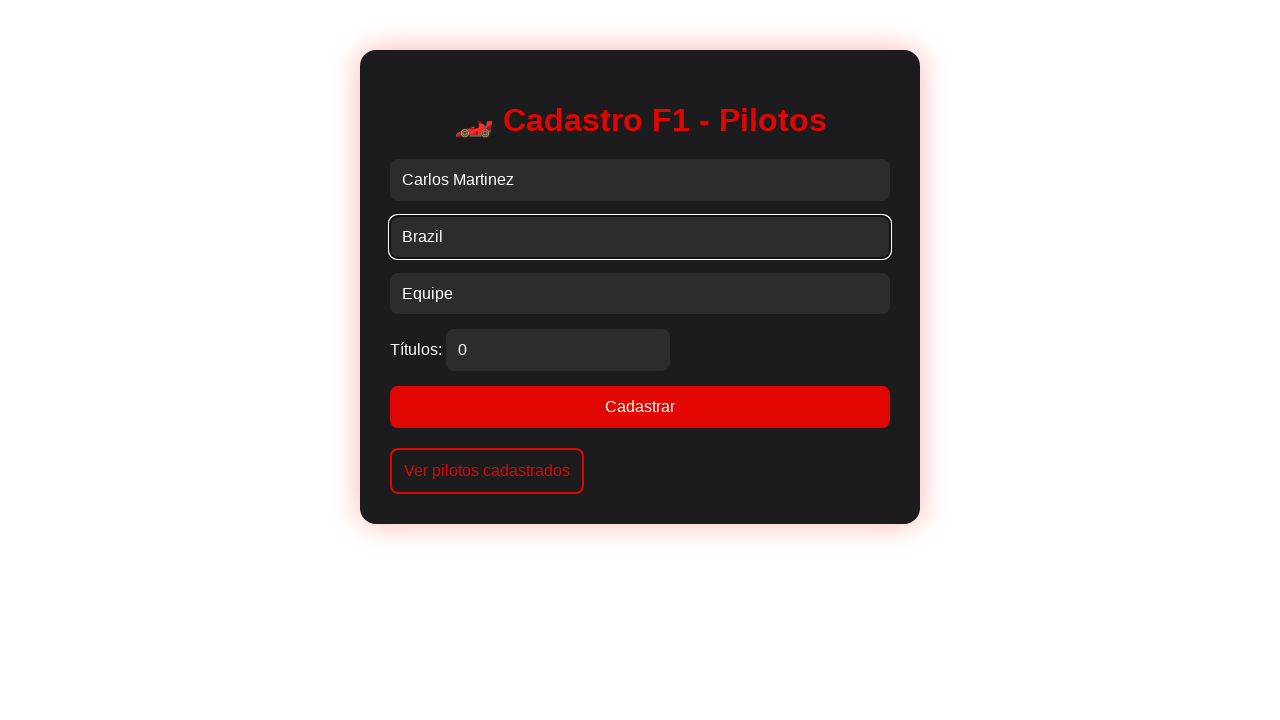

Selected team 'Ferrari' from dropdown on select[name='equipe']
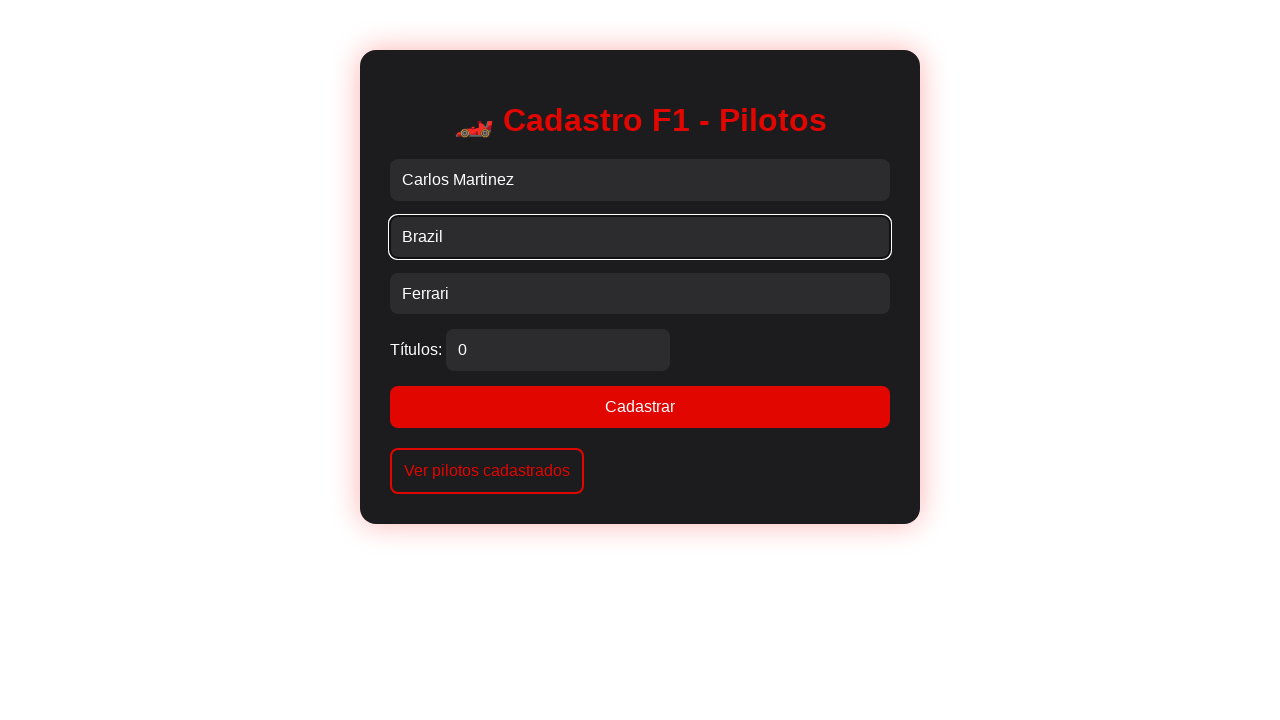

Cleared the titles field on input[name='titulos']
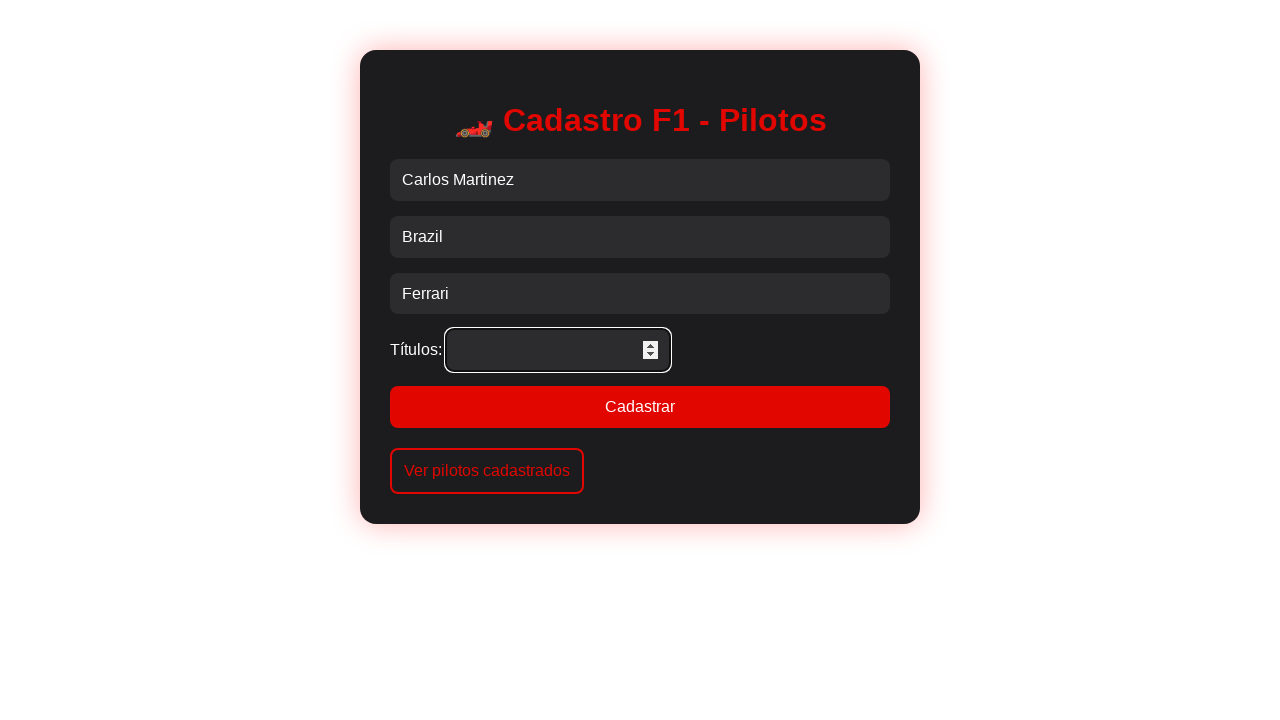

Filled titles field with '0' on input[name='titulos']
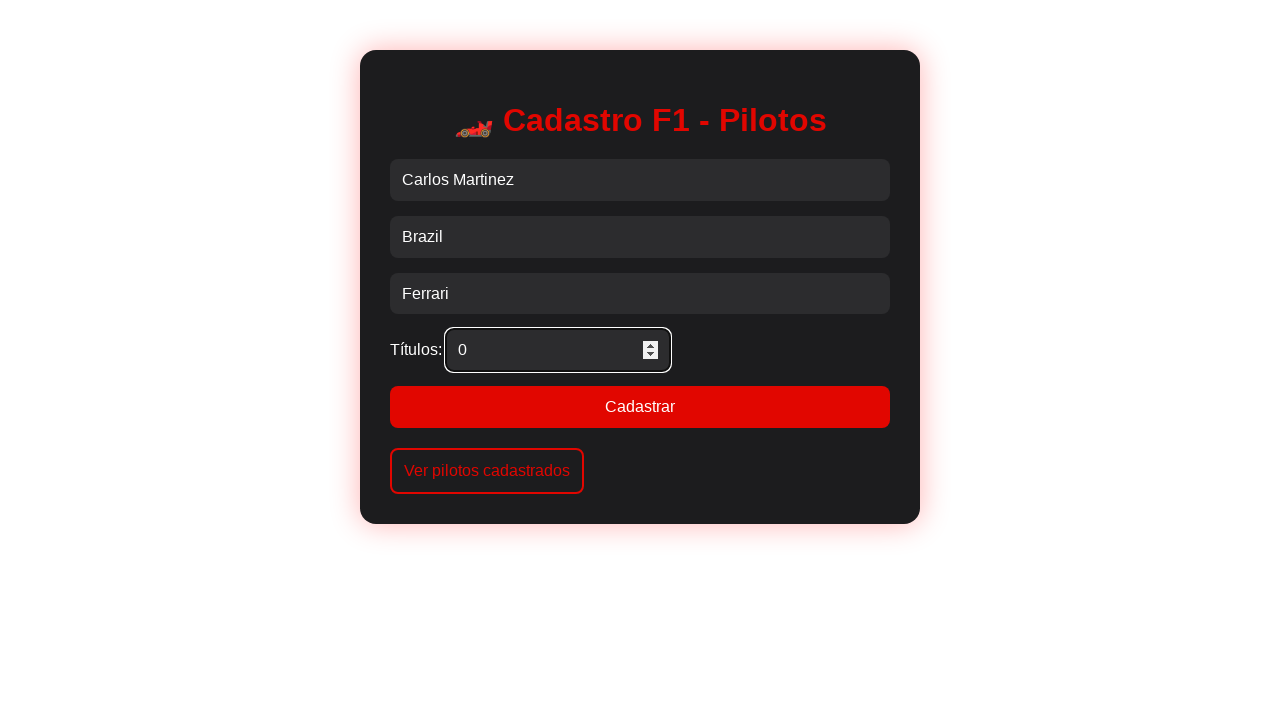

Clicked the register button to submit the form at (640, 407) on button.botao-principal
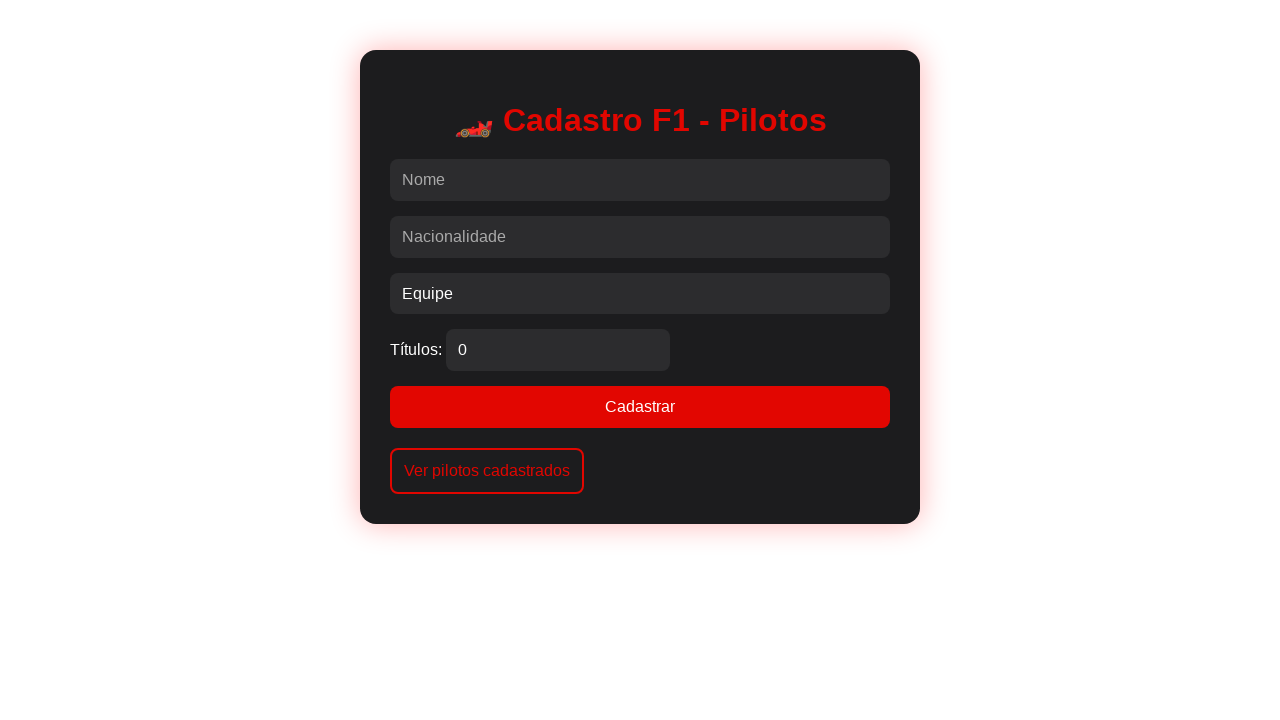

Clicked the button to view list of registered drivers at (487, 471) on button.botao-secundario
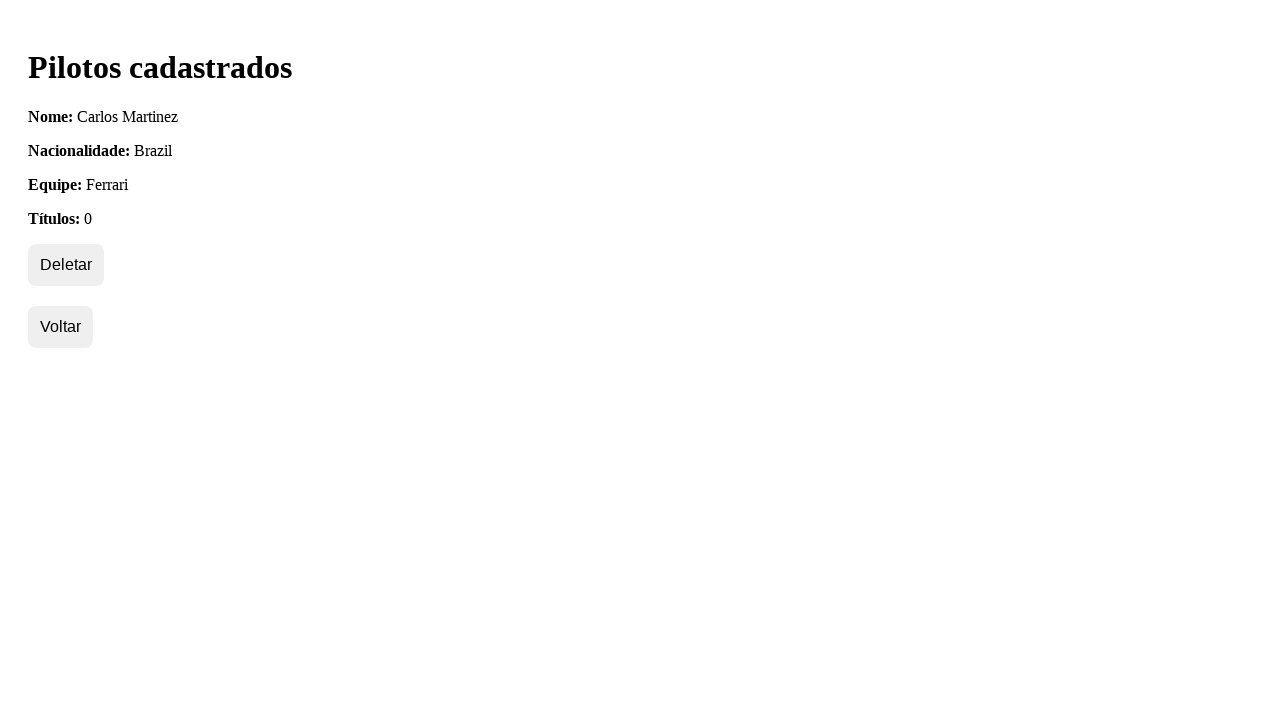

Waited for the page to update
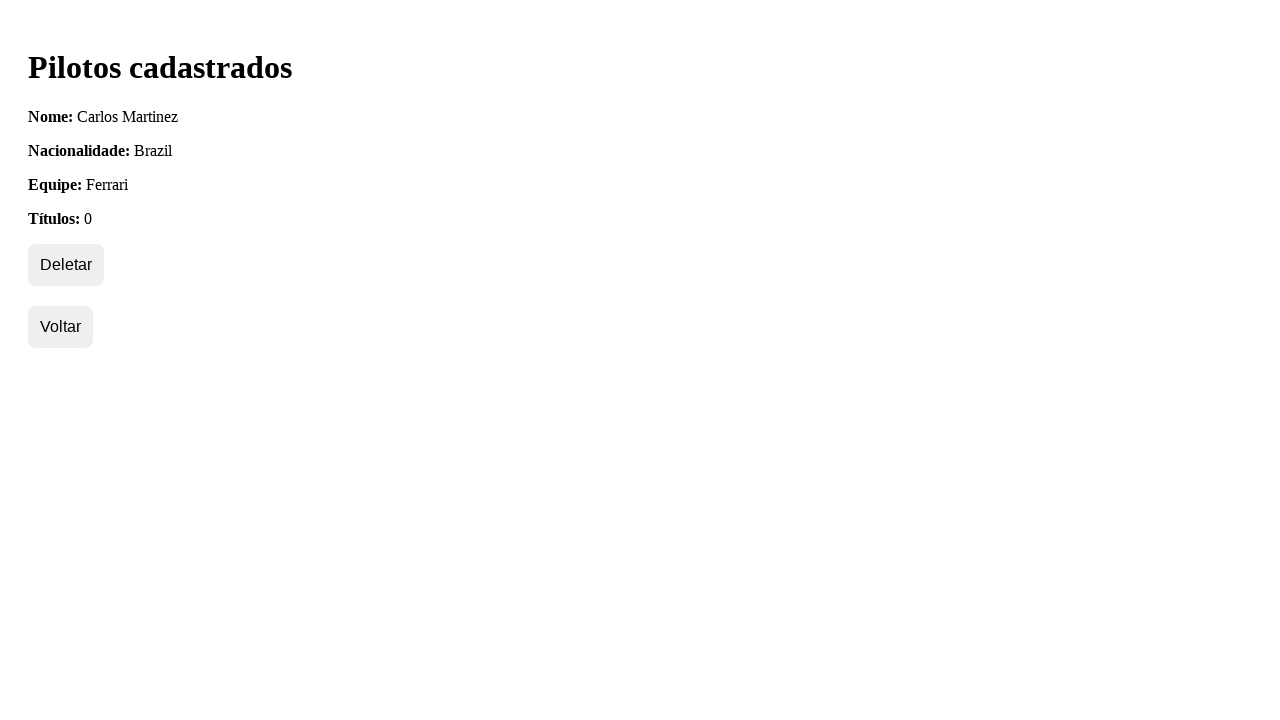

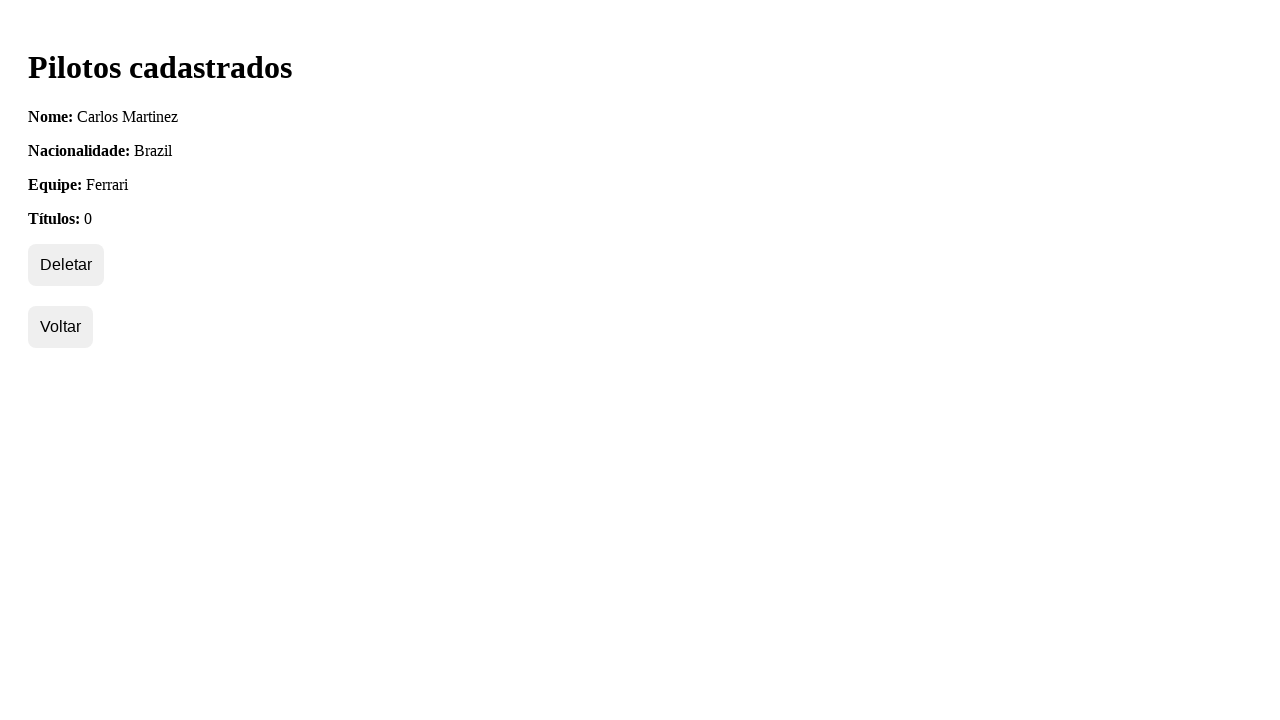